Tests JavaScript alert handling by clicking buttons that trigger different types of alerts (simple alert, confirm dialog, and prompt dialog), then accepting/dismissing them and entering text in the prompt.

Starting URL: https://demoqa.com/alerts

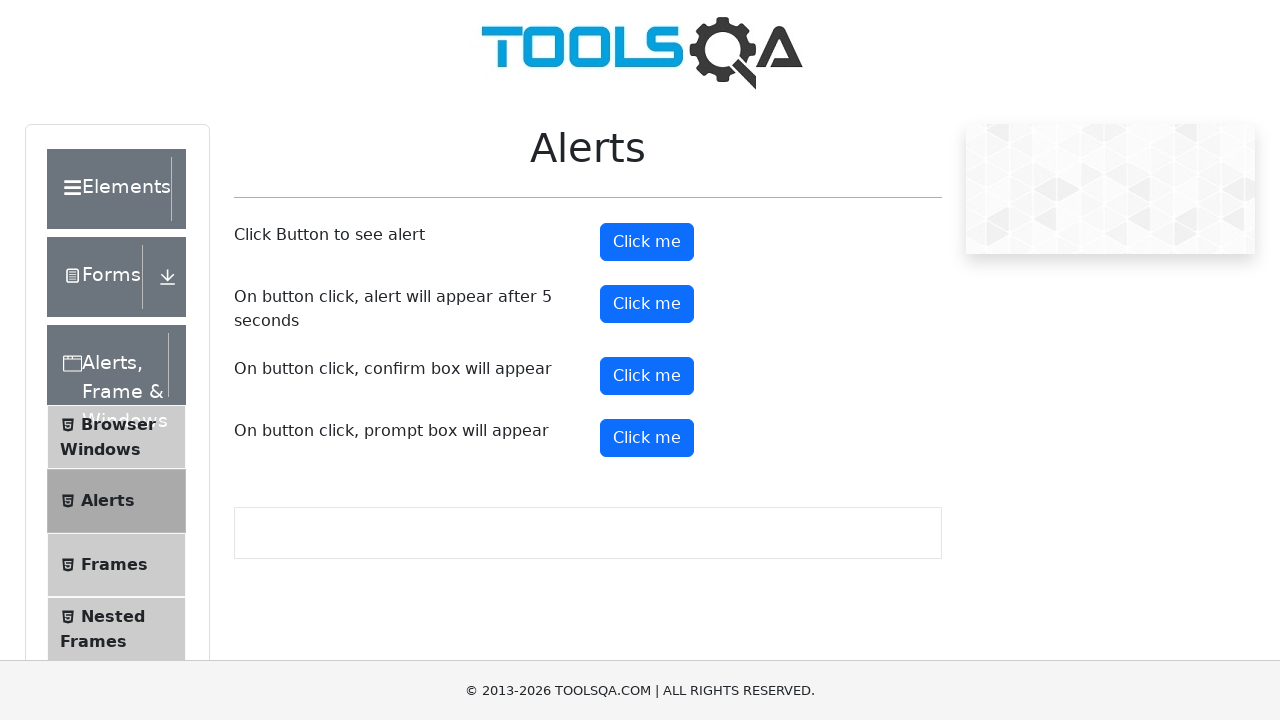

Clicked alert button to trigger simple alert at (647, 242) on #alertButton
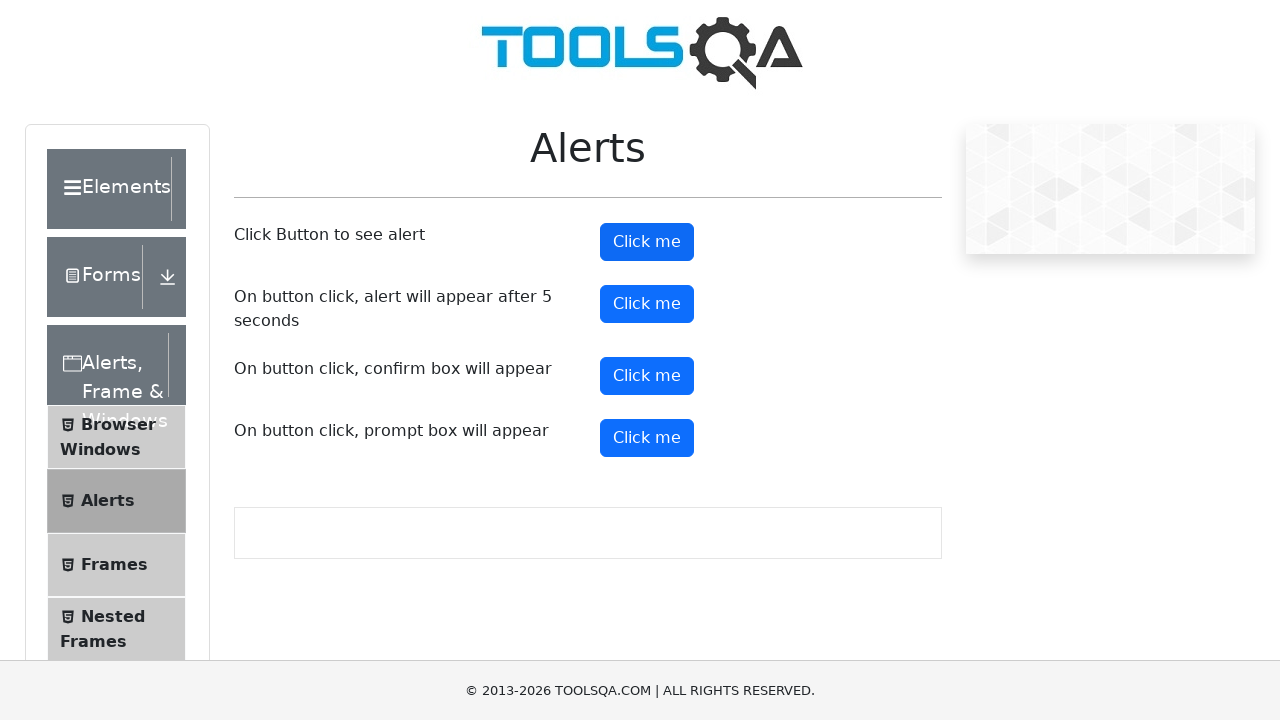

Set up dialog handler to accept simple alert
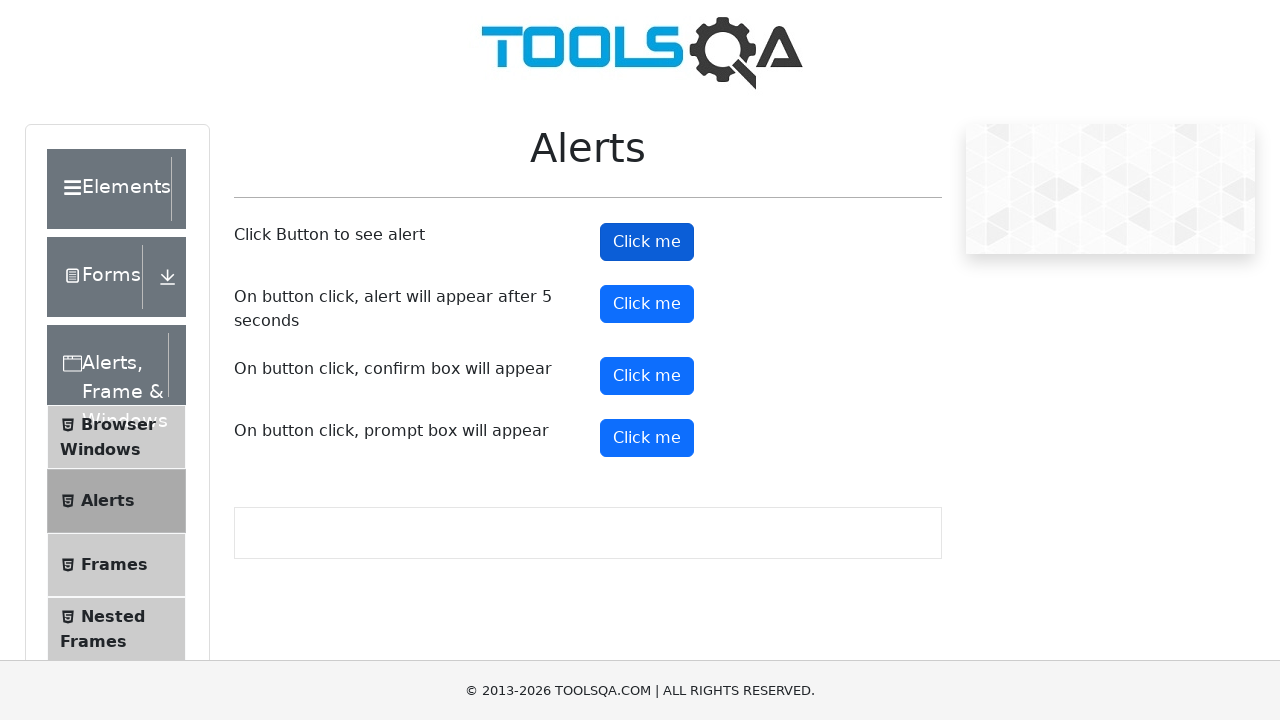

Waited for simple alert to be handled
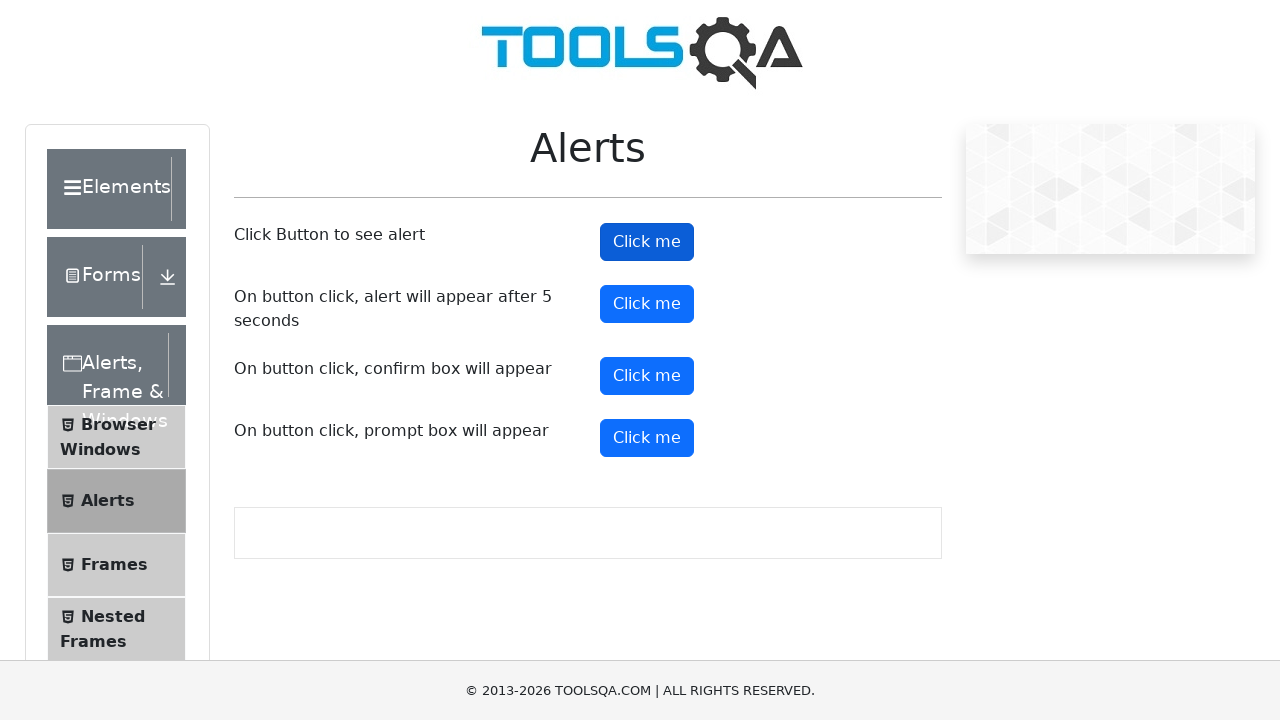

Set up dialog handler to dismiss confirm dialog
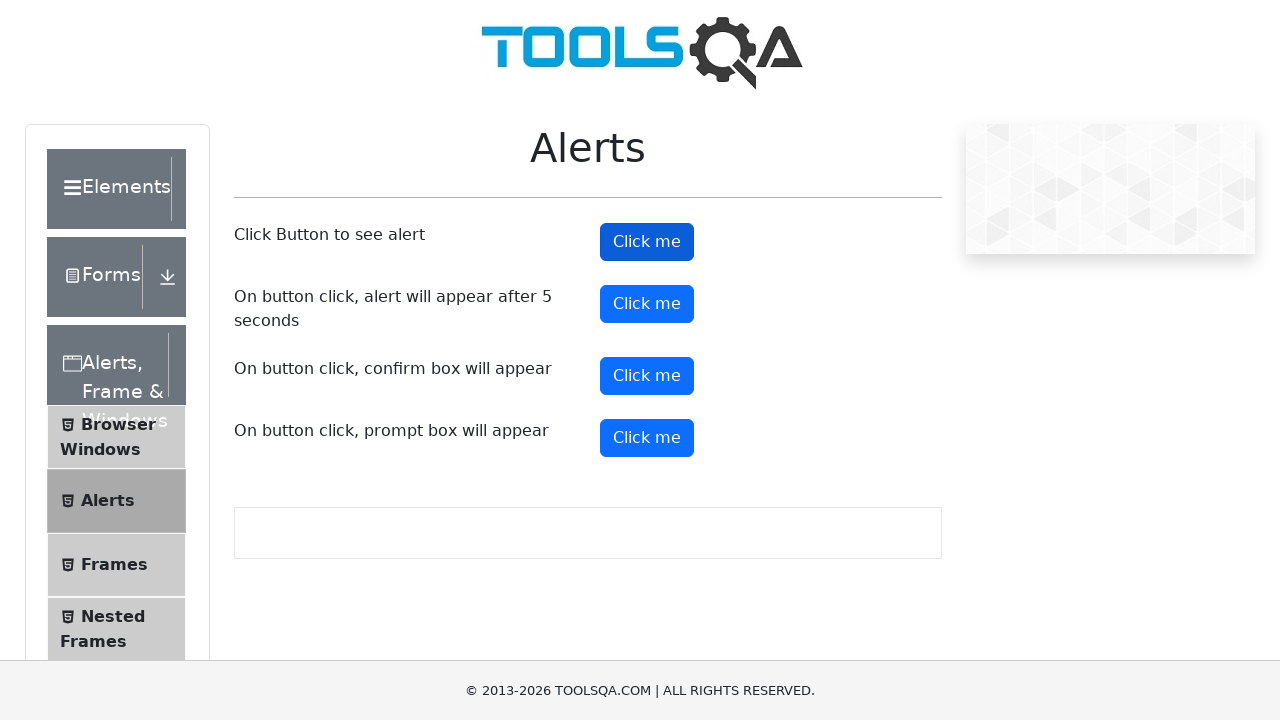

Clicked confirm button to trigger first confirm dialog at (647, 376) on #confirmButton
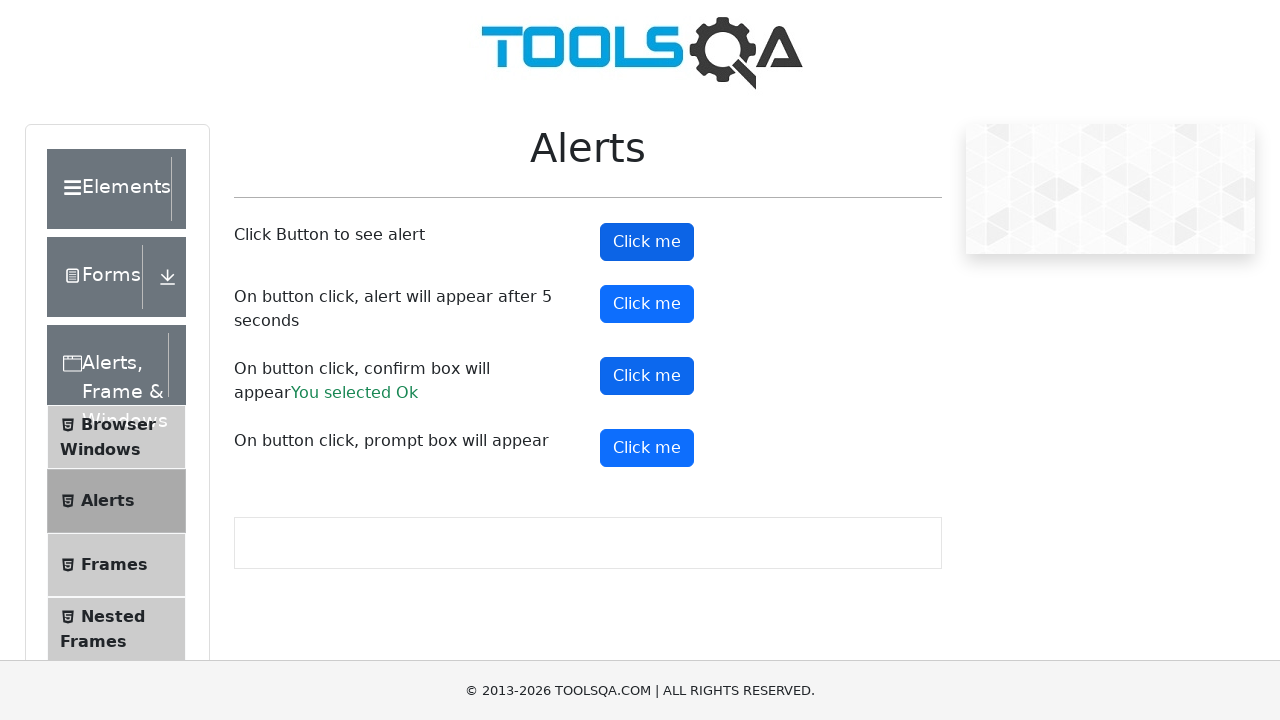

Waited for confirm dialog to be dismissed
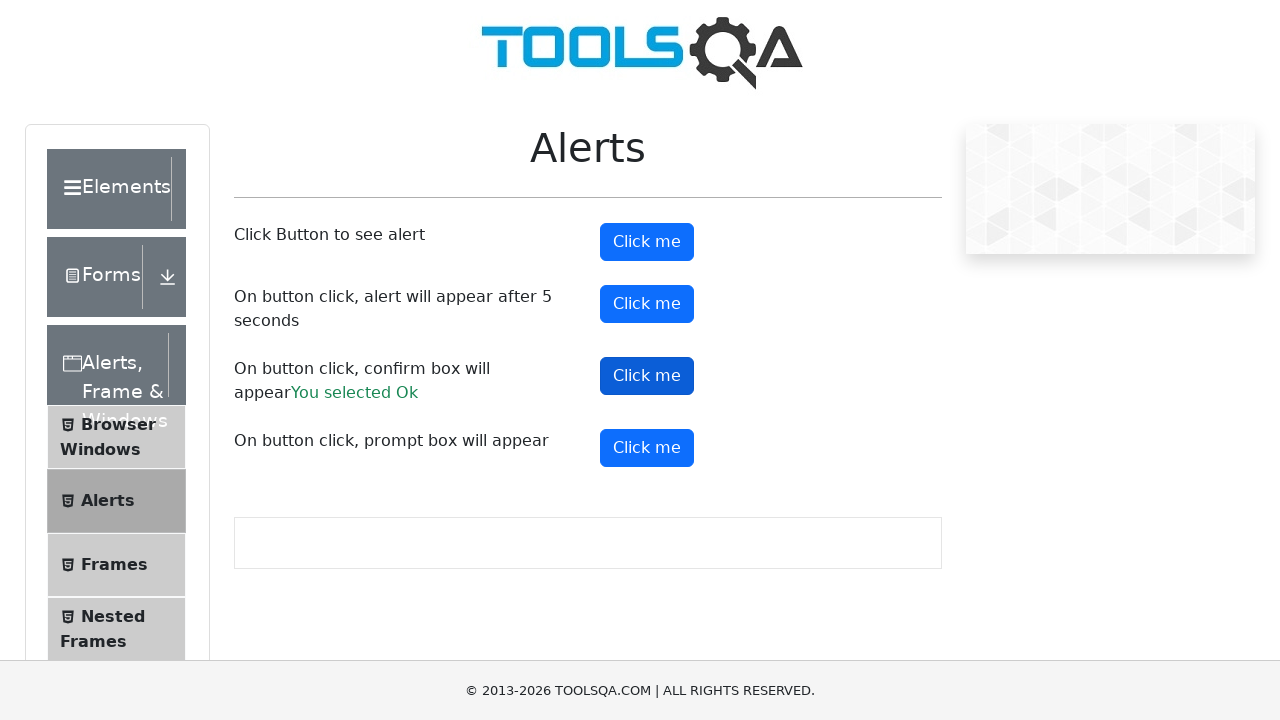

Set up dialog handler to accept confirm dialog
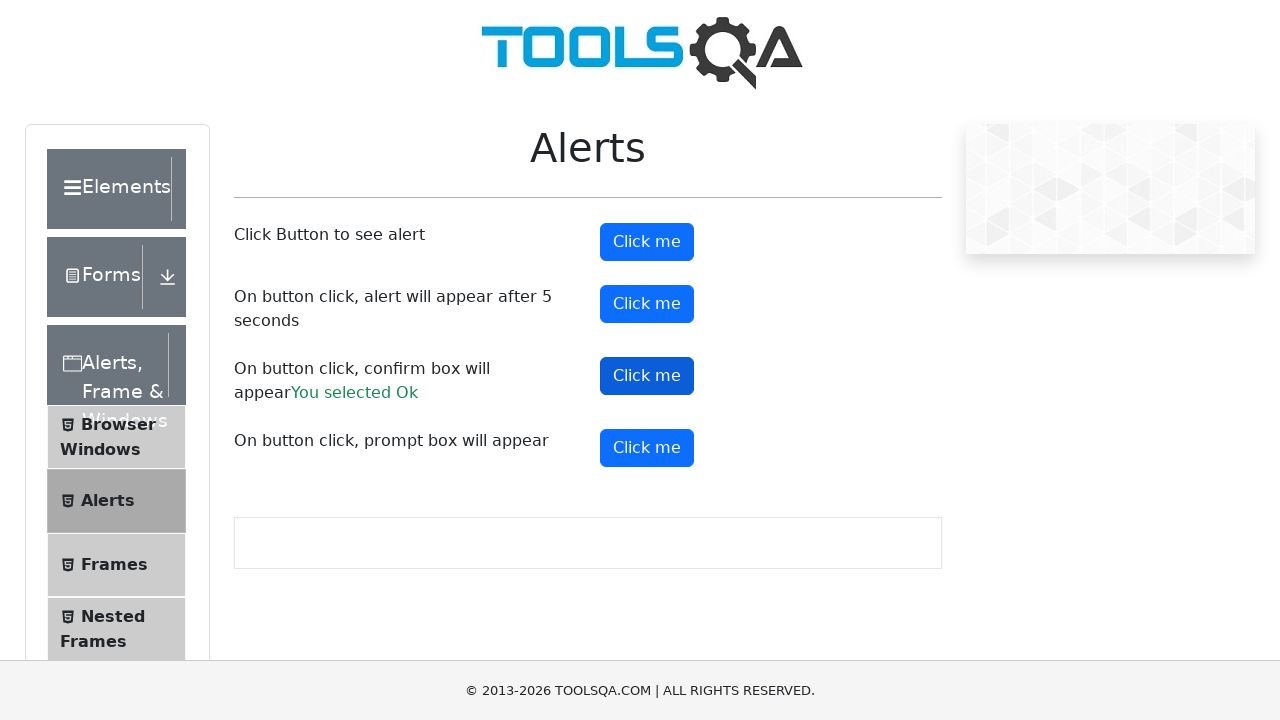

Clicked confirm button to trigger second confirm dialog at (647, 376) on #confirmButton
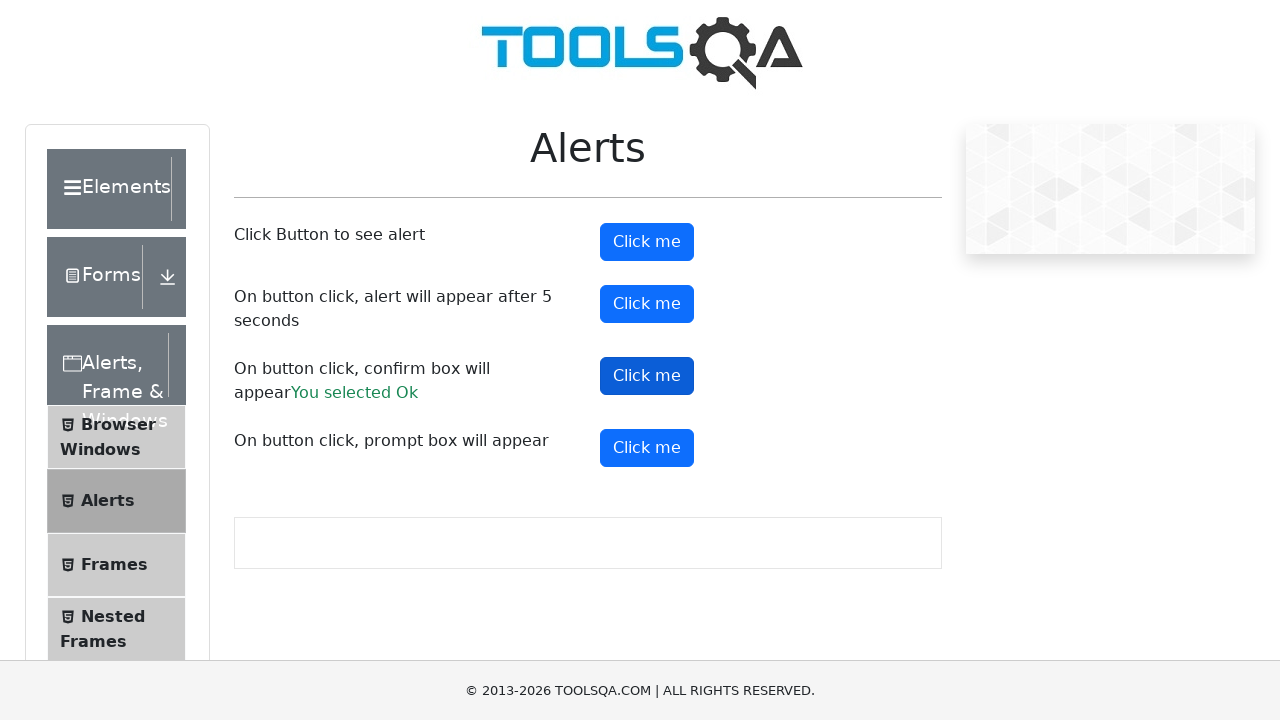

Waited for confirm dialog to be accepted
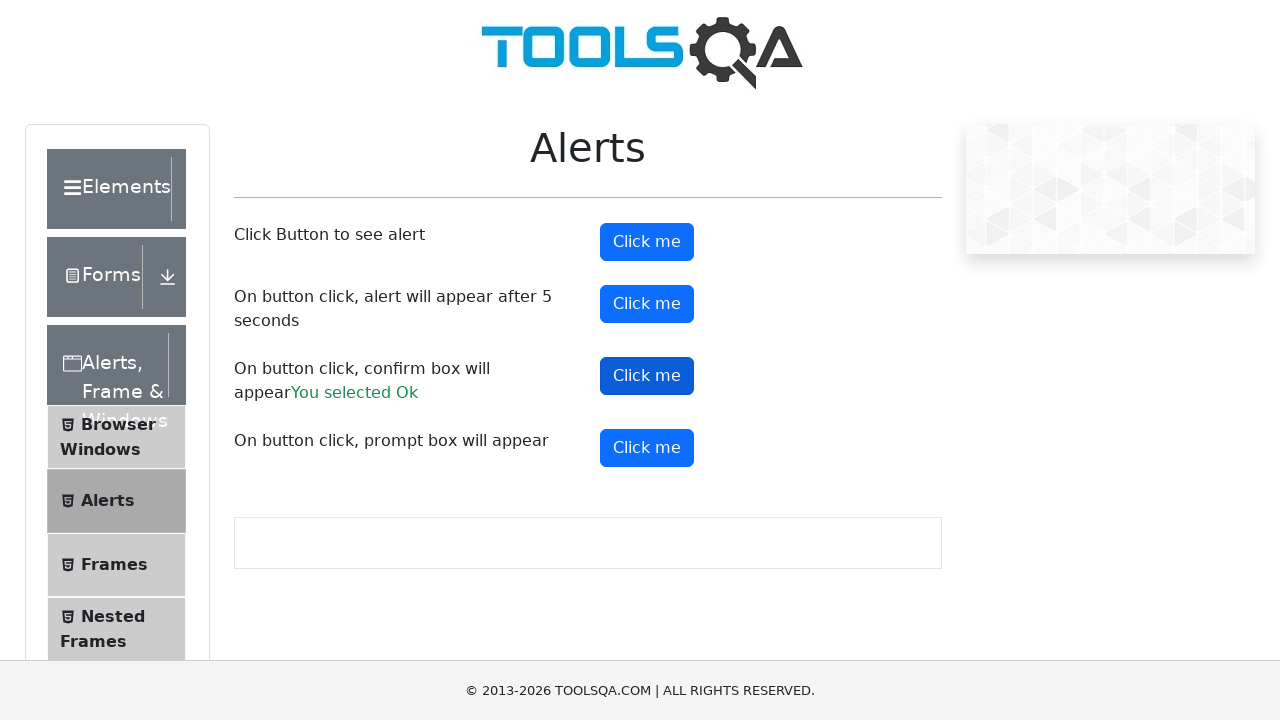

Set up dialog handler to enter text 'divya' in prompt dialog
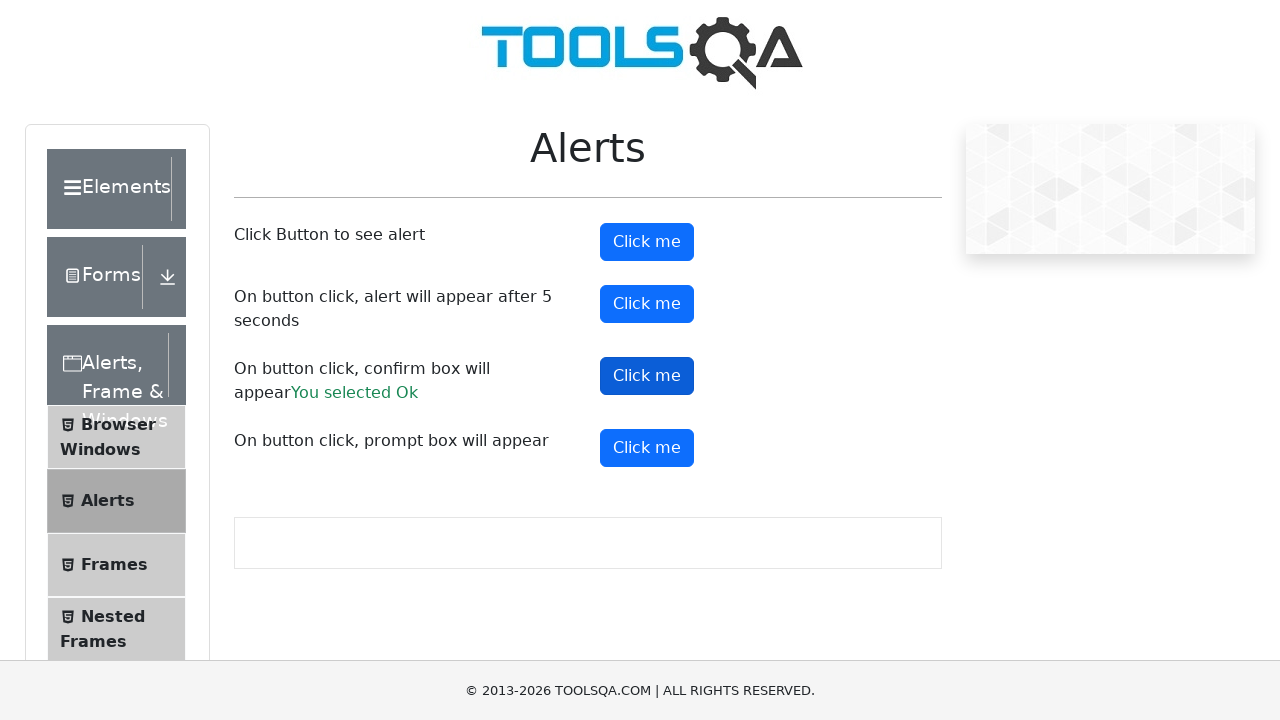

Clicked prompt button to trigger prompt dialog at (647, 448) on #promtButton
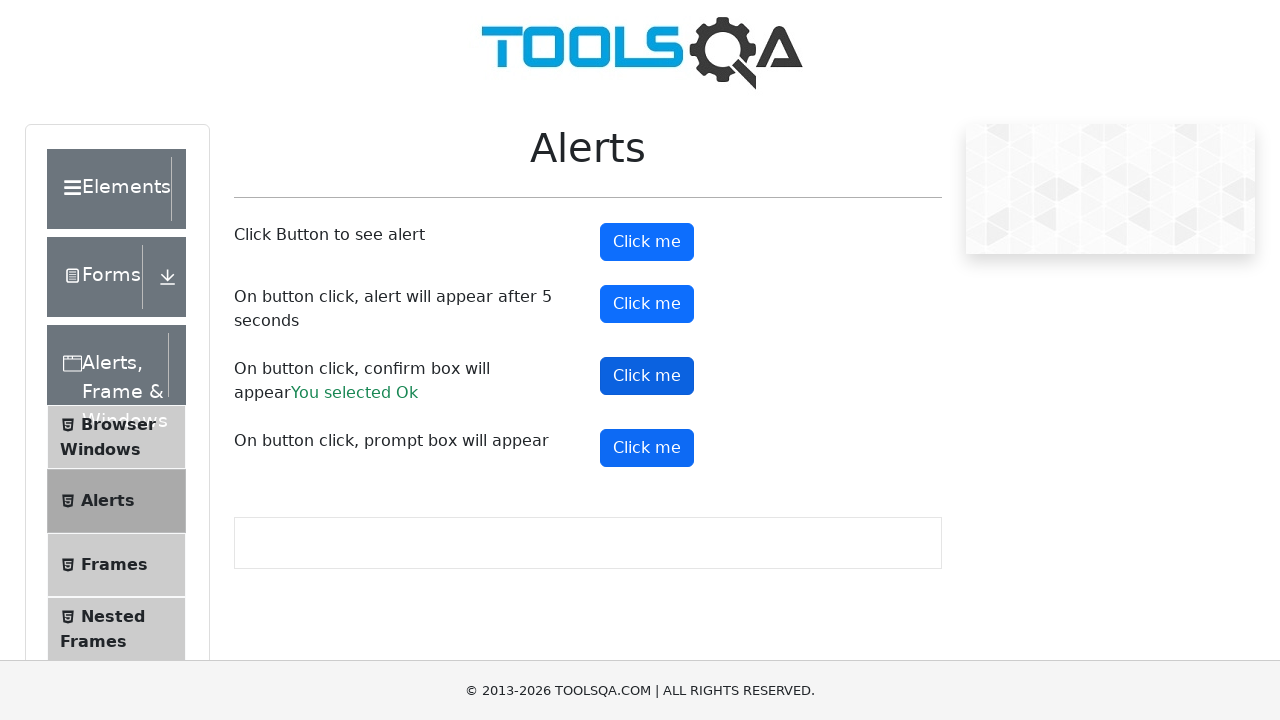

Waited for prompt dialog to be accepted with text entry
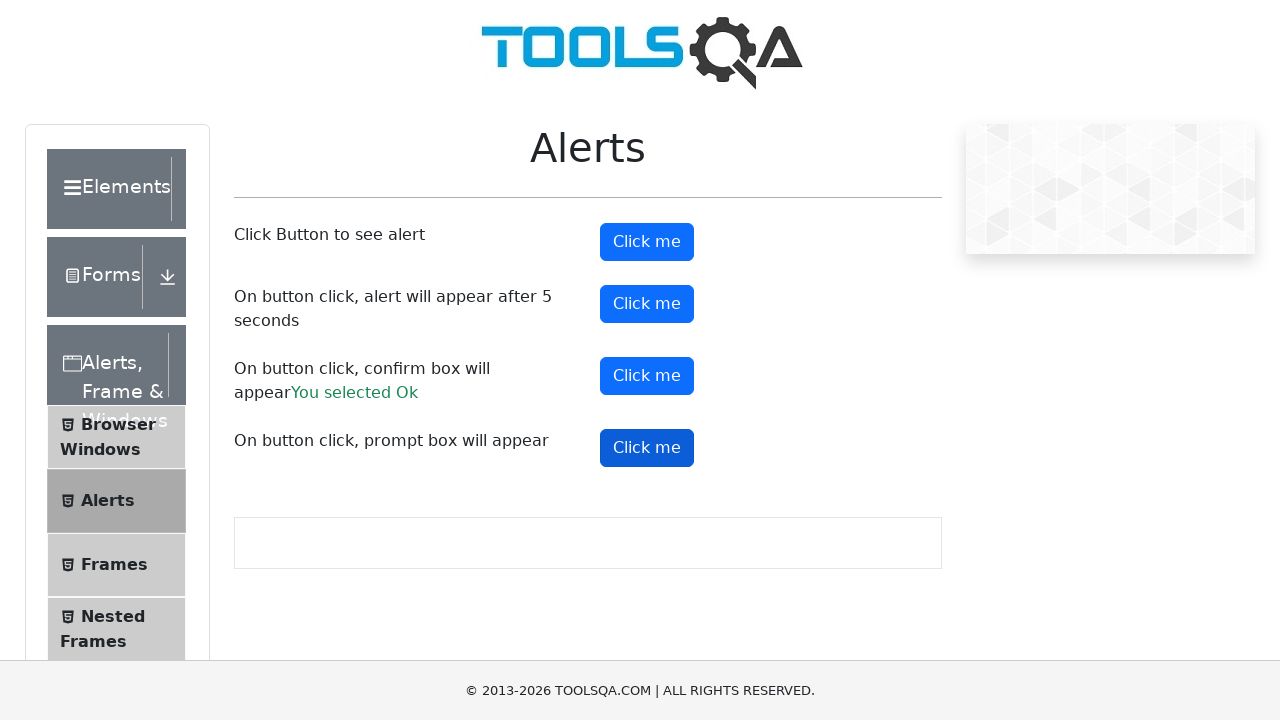

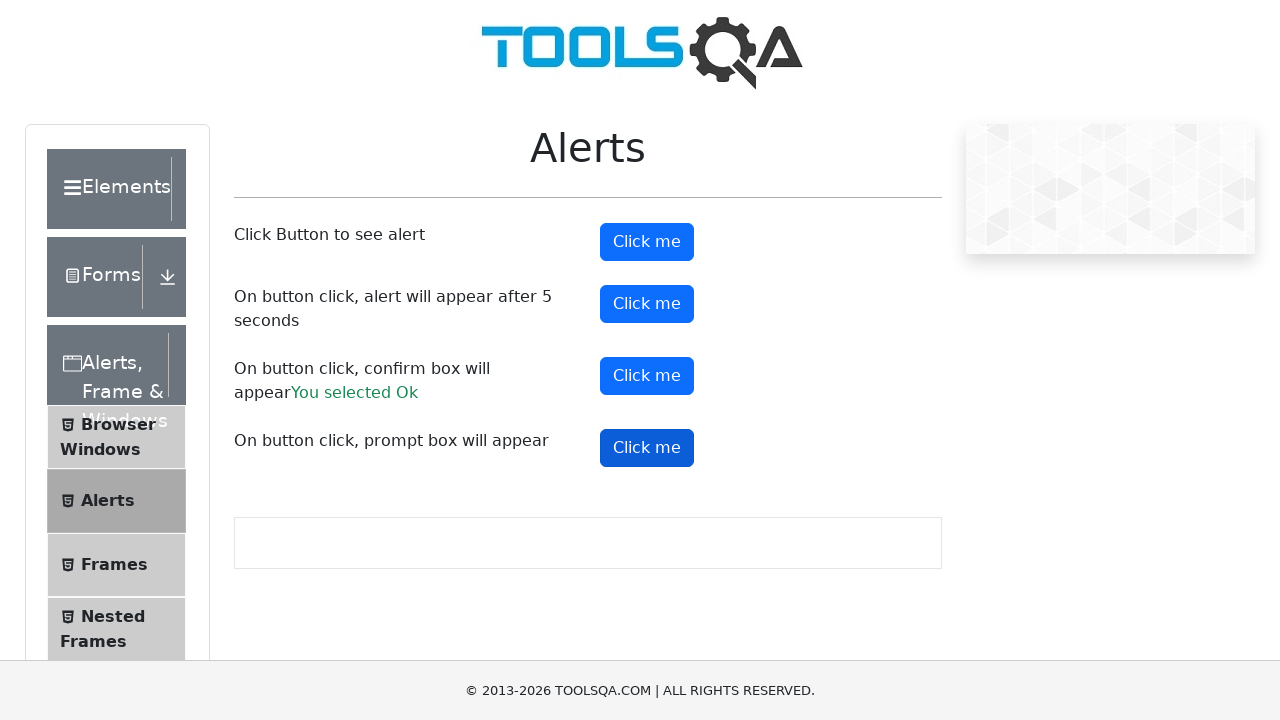